Navigates to the TutorialsPoint homepage and maximizes the browser window

Starting URL: https://www.tutorialspoint.com/

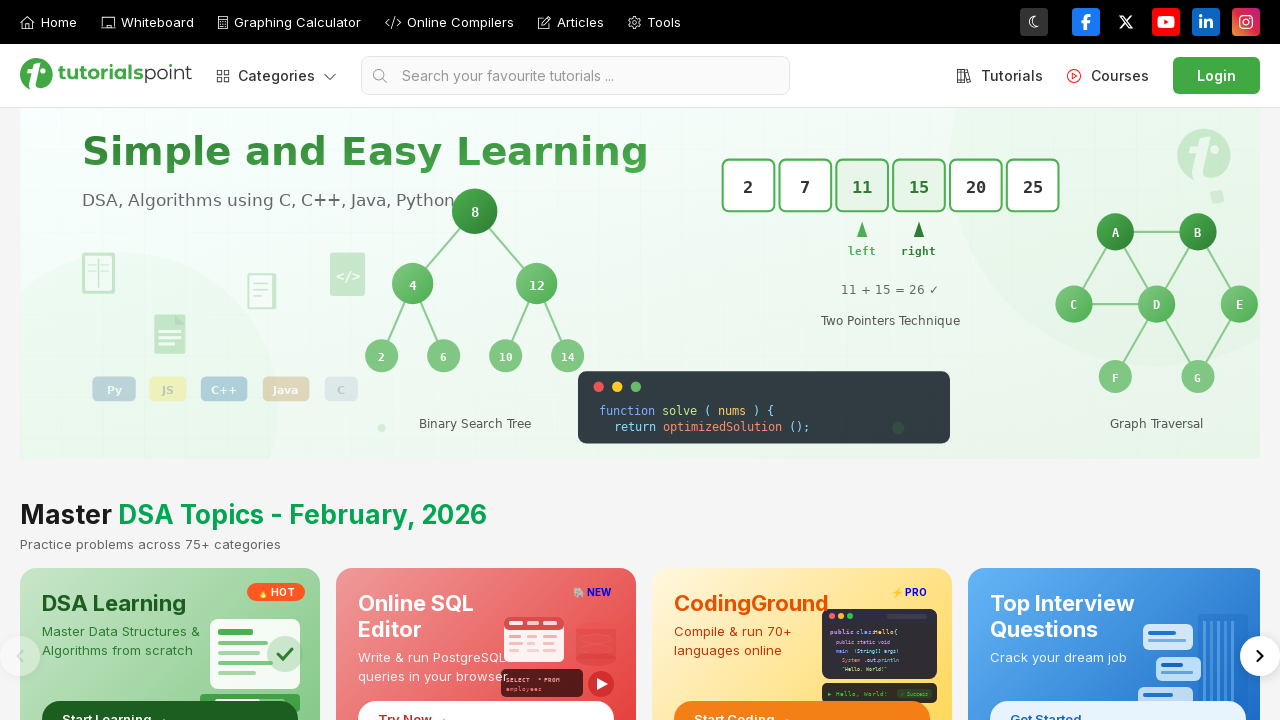

Set viewport size to 1920x1080 to maximize browser window
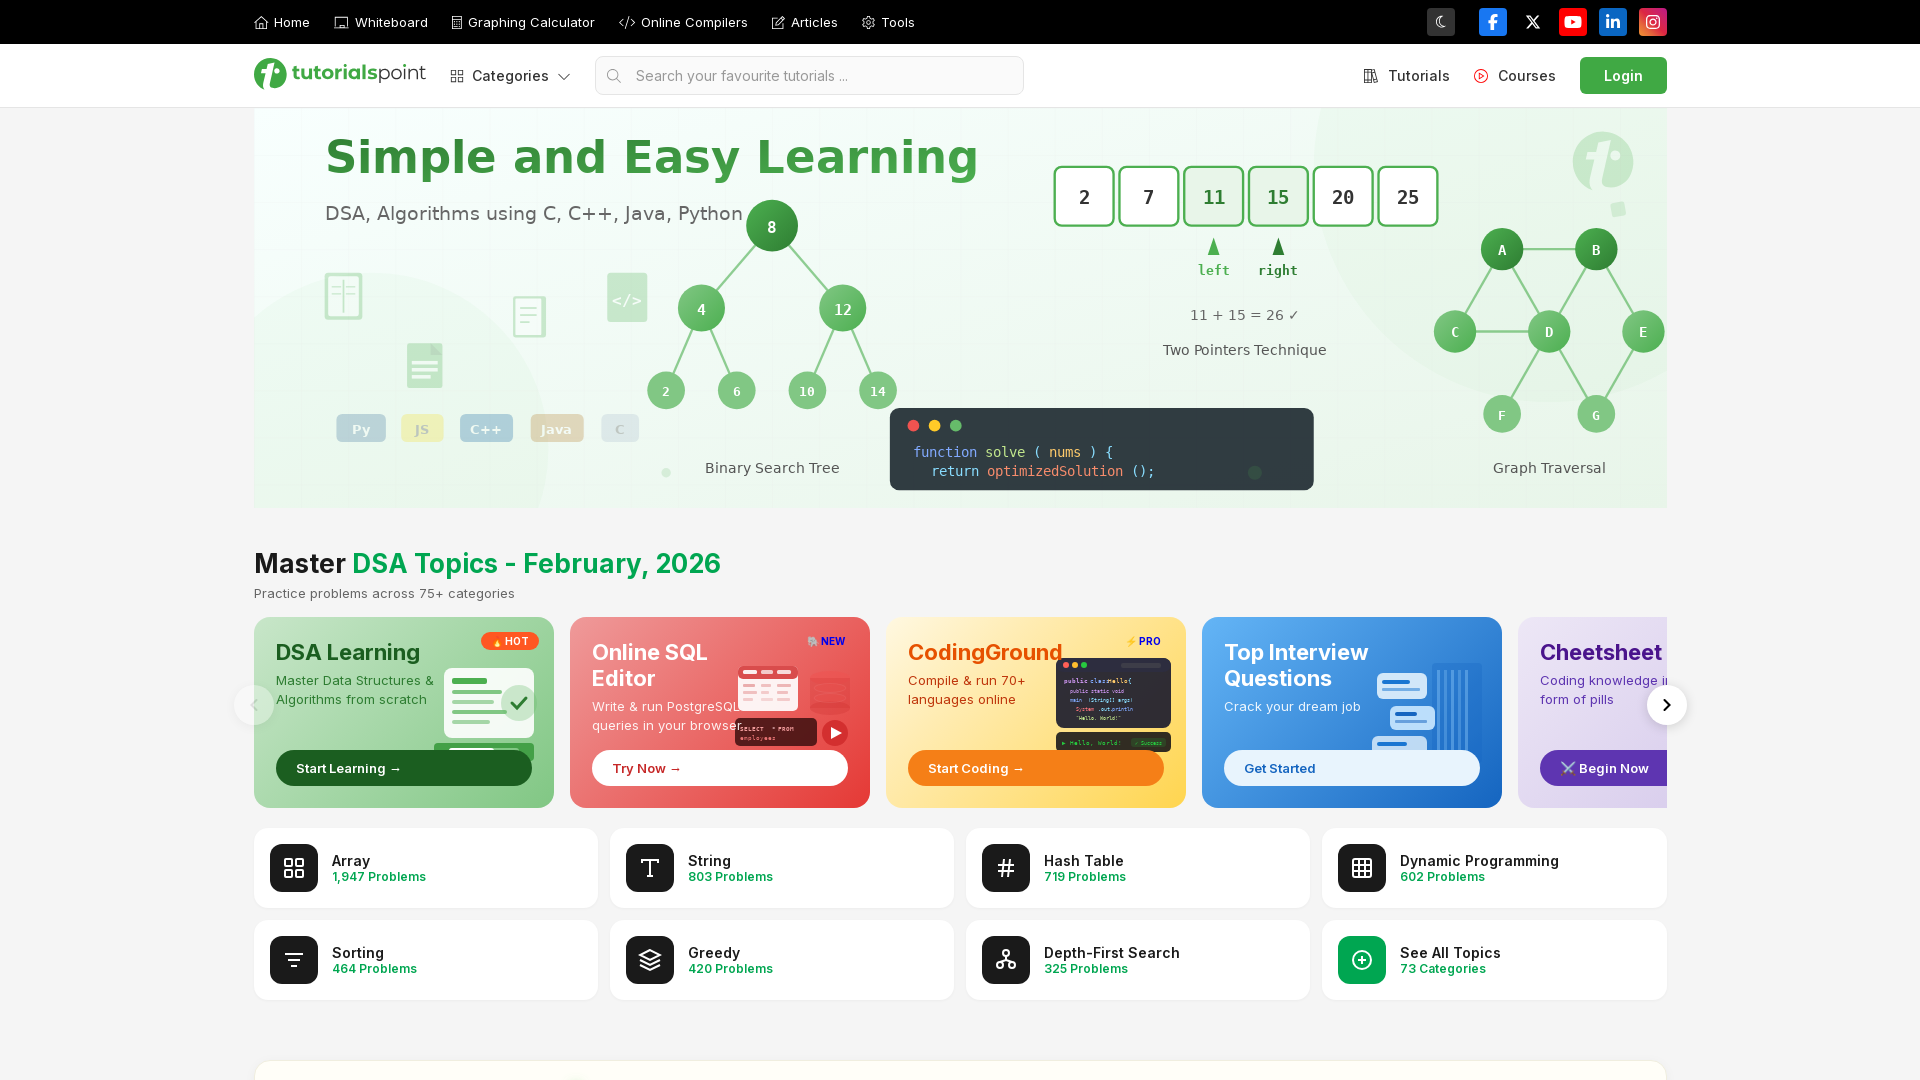

TutorialsPoint homepage fully loaded (DOM content ready)
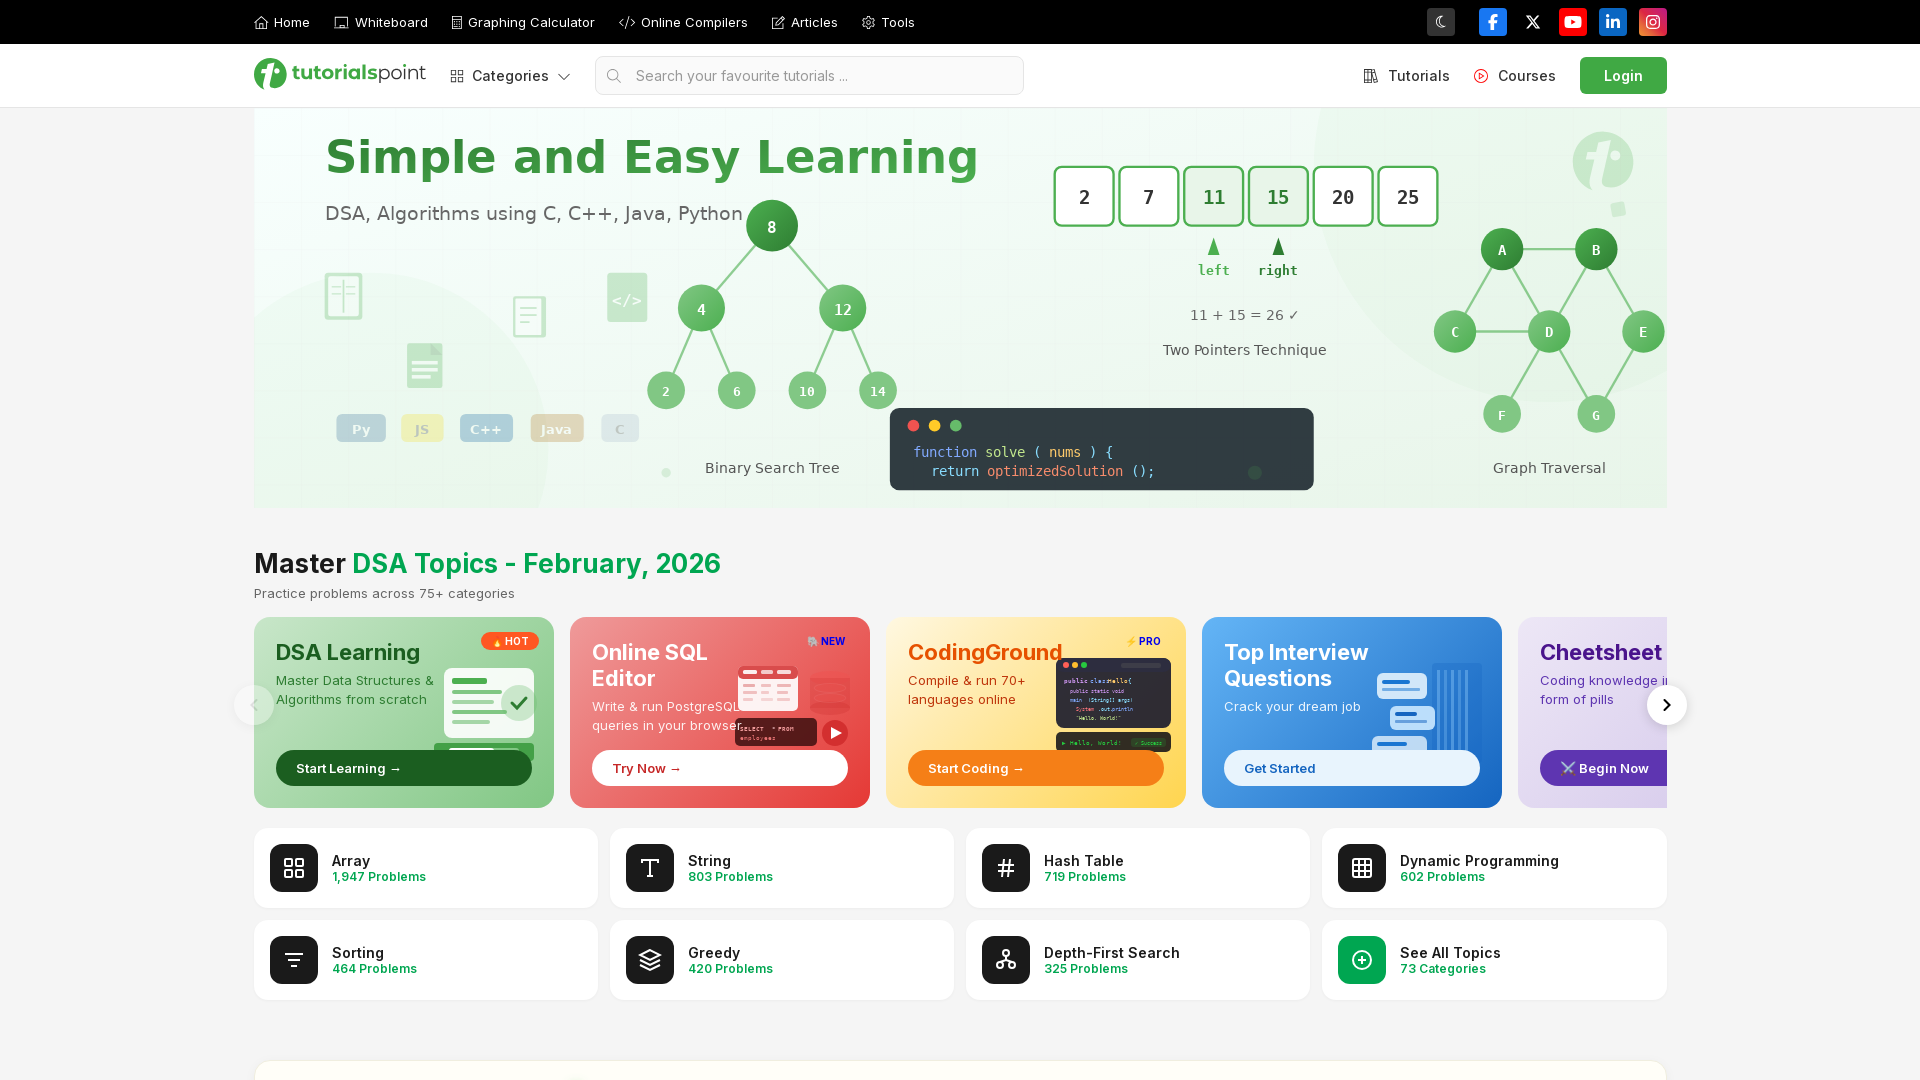

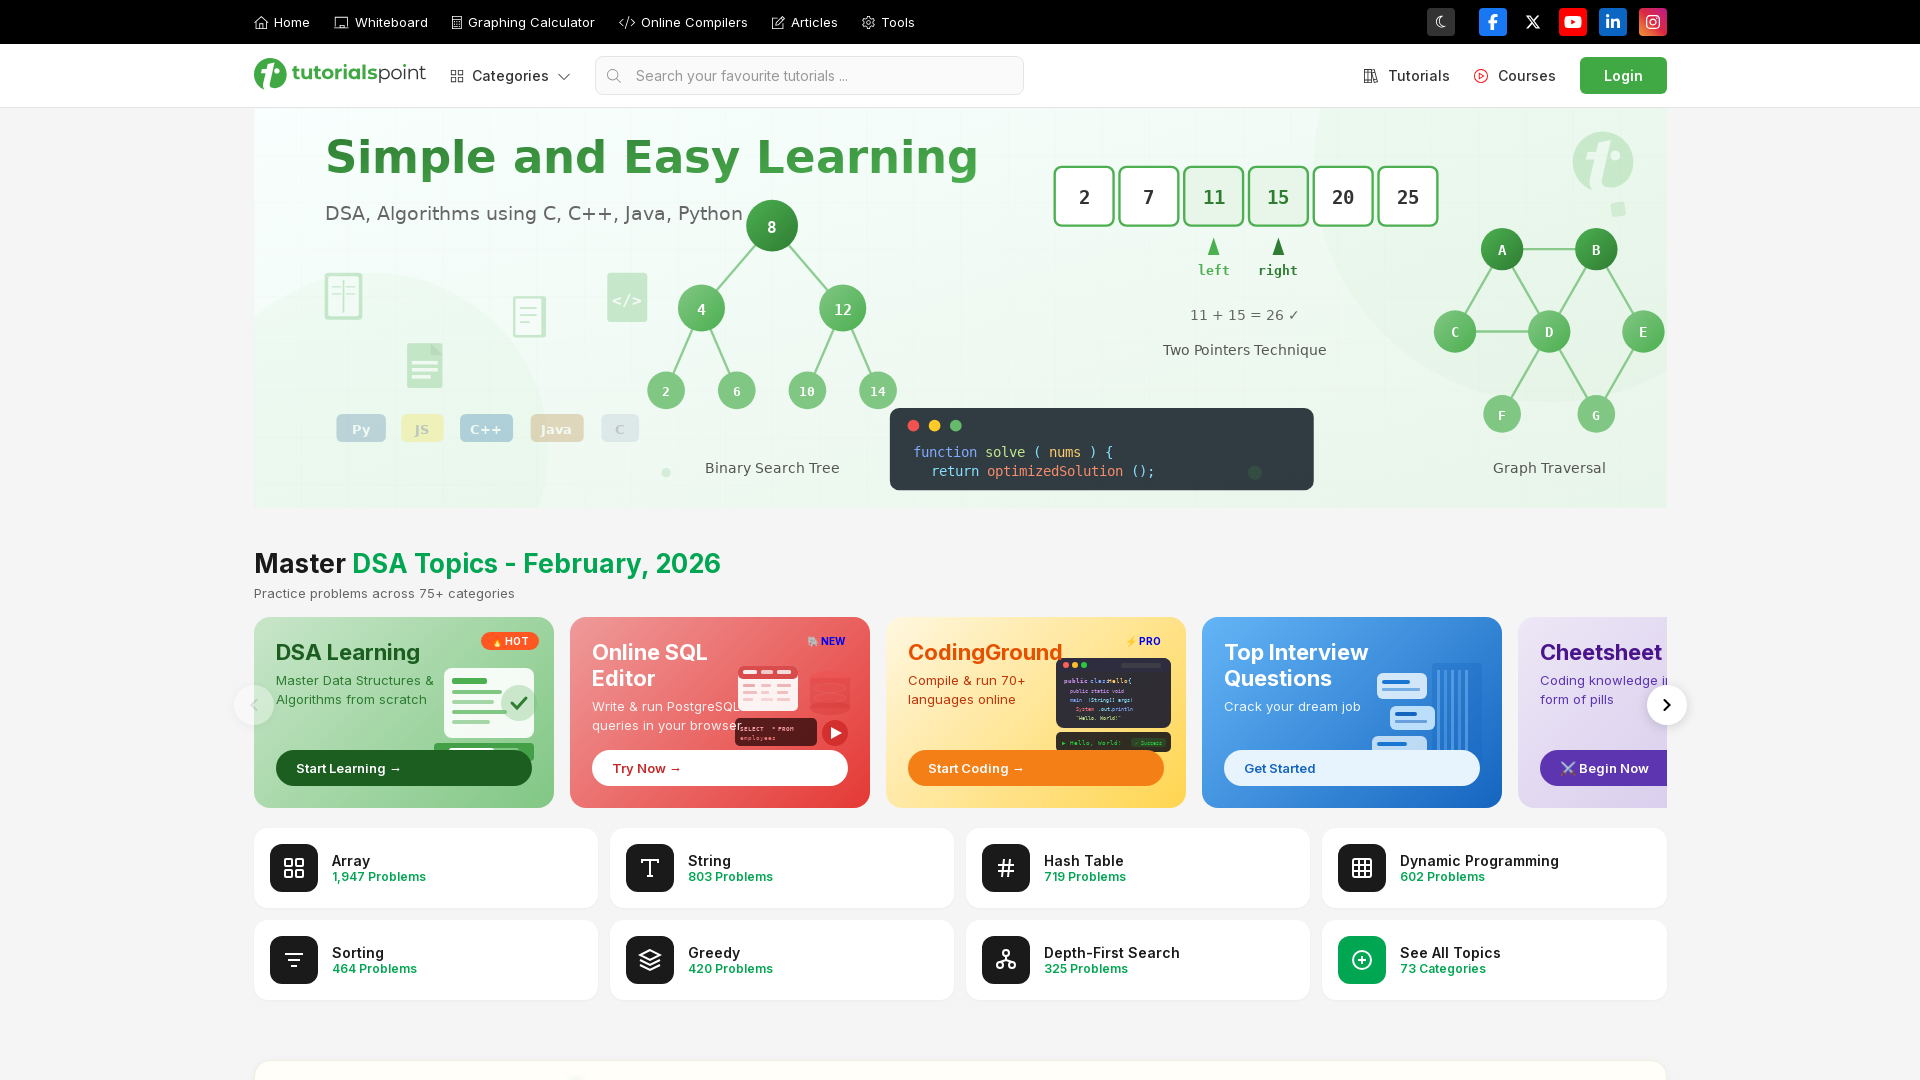